Tests drag and drop functionality on jQuery UI demo page by dragging an element into a droppable area within an iframe, then clicking a view source button

Starting URL: https://jqueryui.com/droppable/

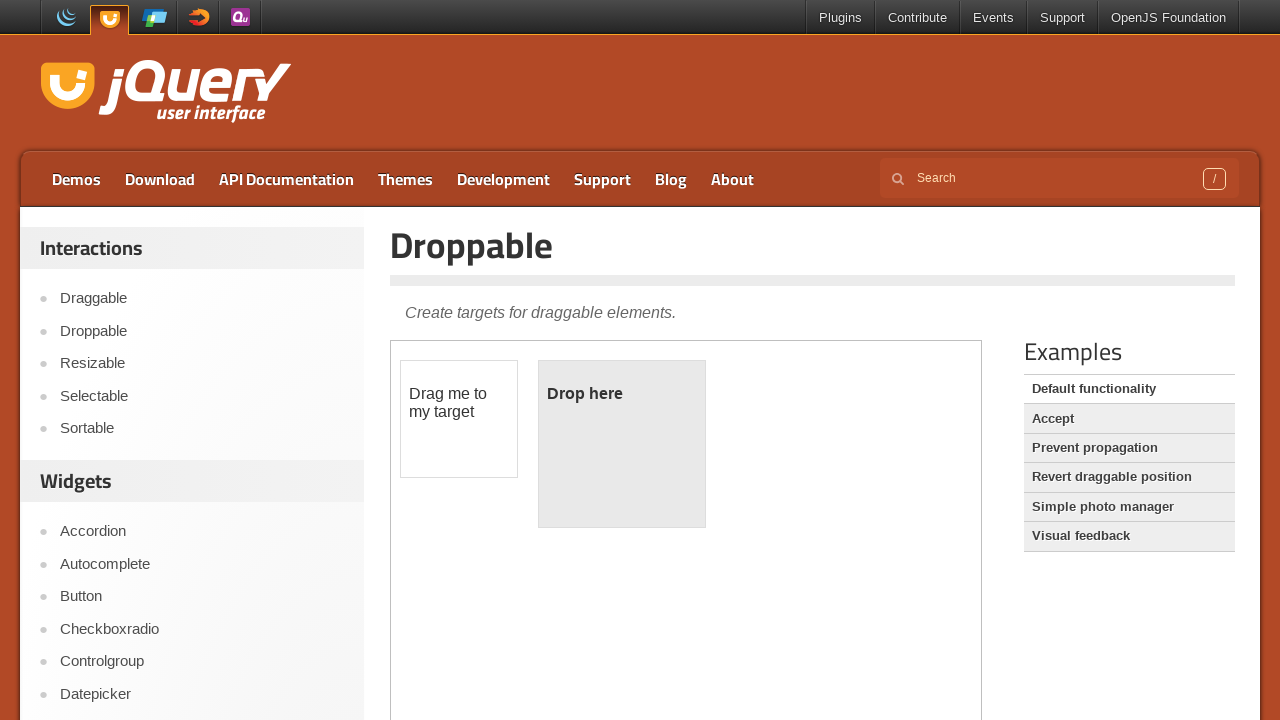

Located the demo-frame iframe
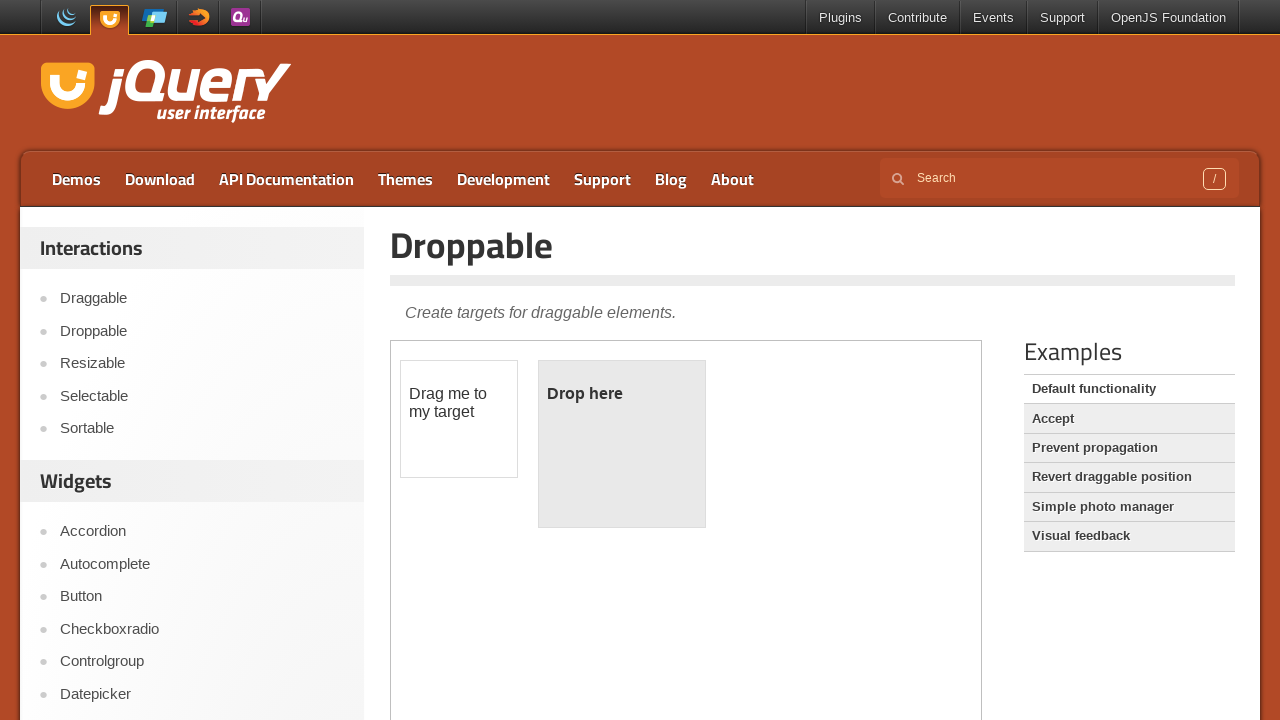

Located the draggable element with id 'draggable'
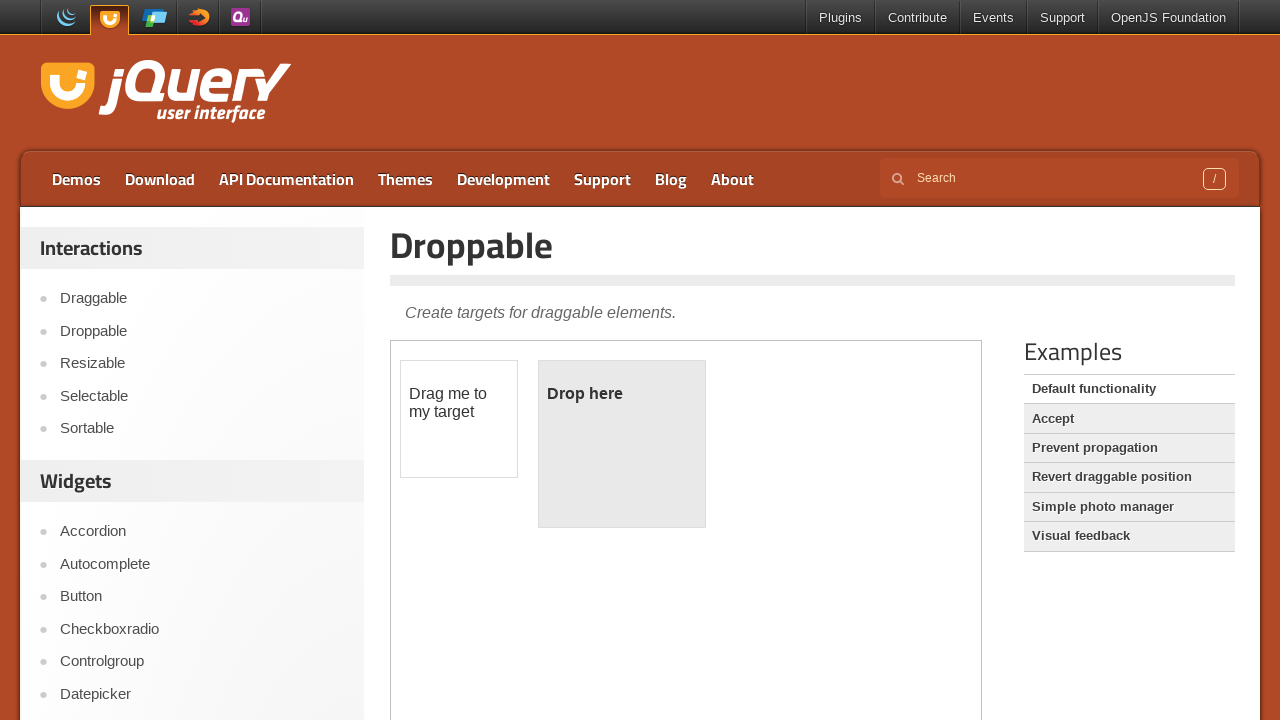

Located the droppable element with id 'droppable'
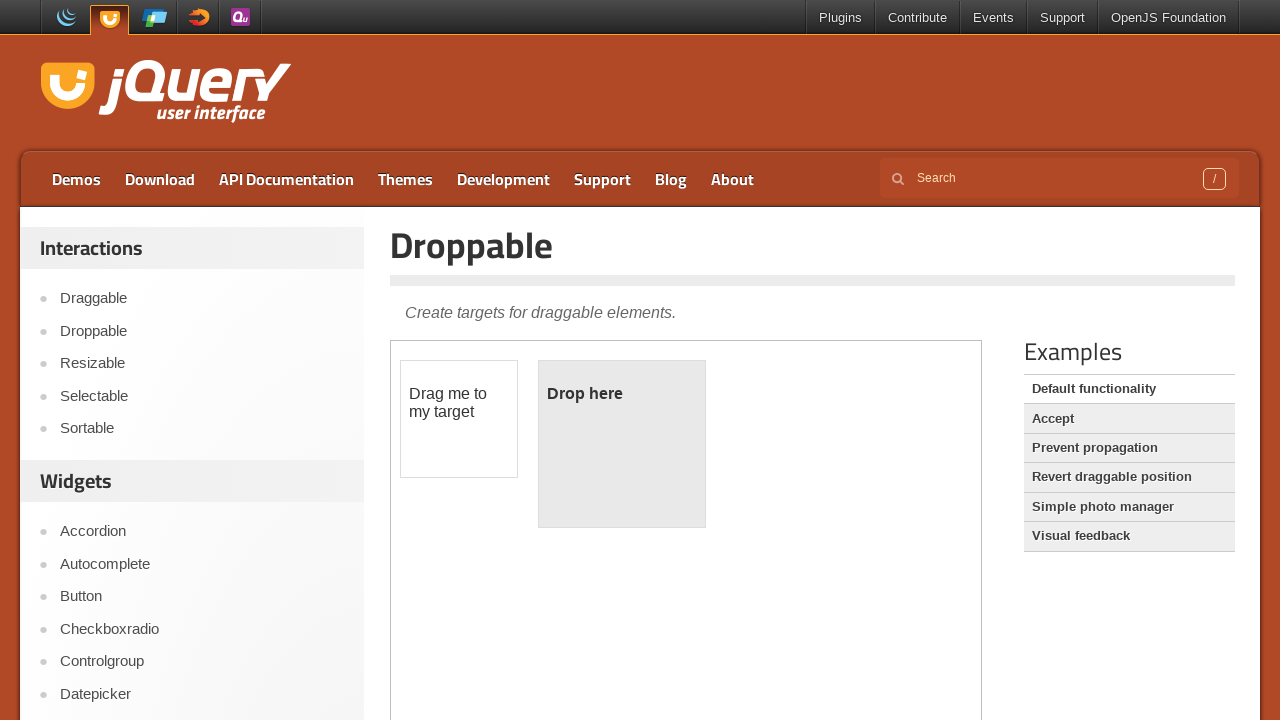

Dragged the draggable element into the droppable area at (622, 444)
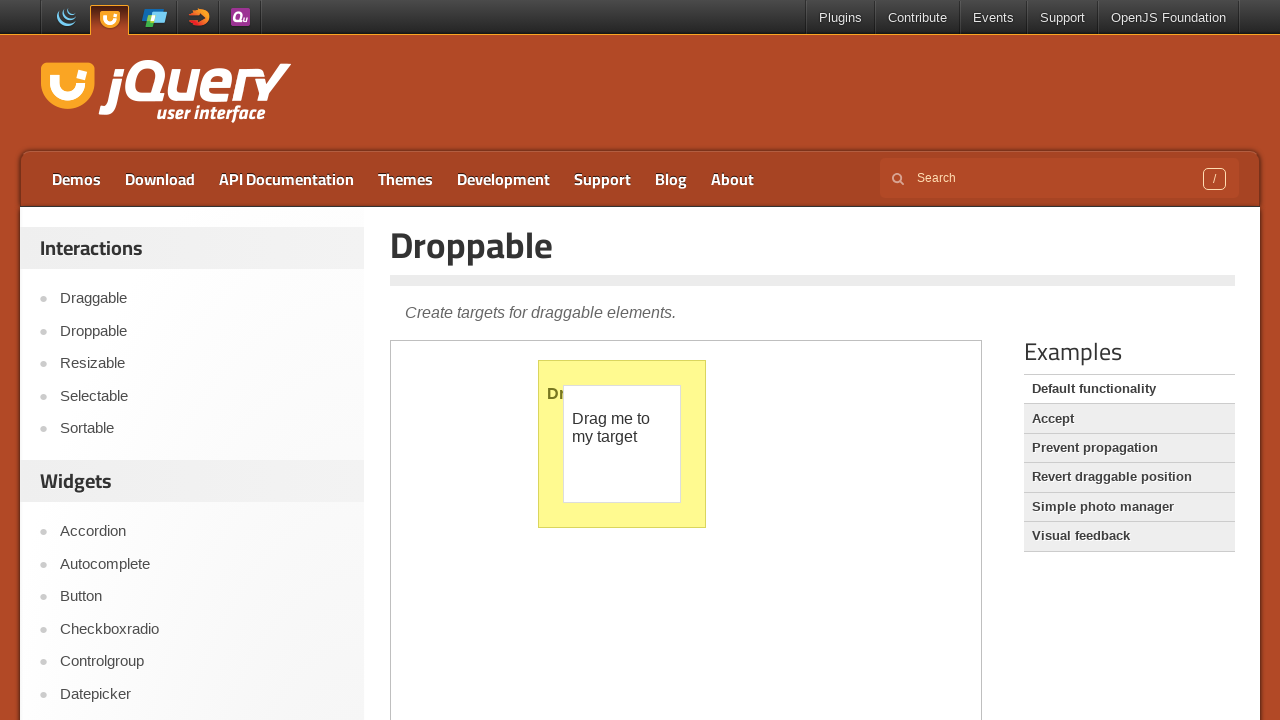

Clicked the view source button at (399, 361) on xpath=//div[@class='view-source']/a/i
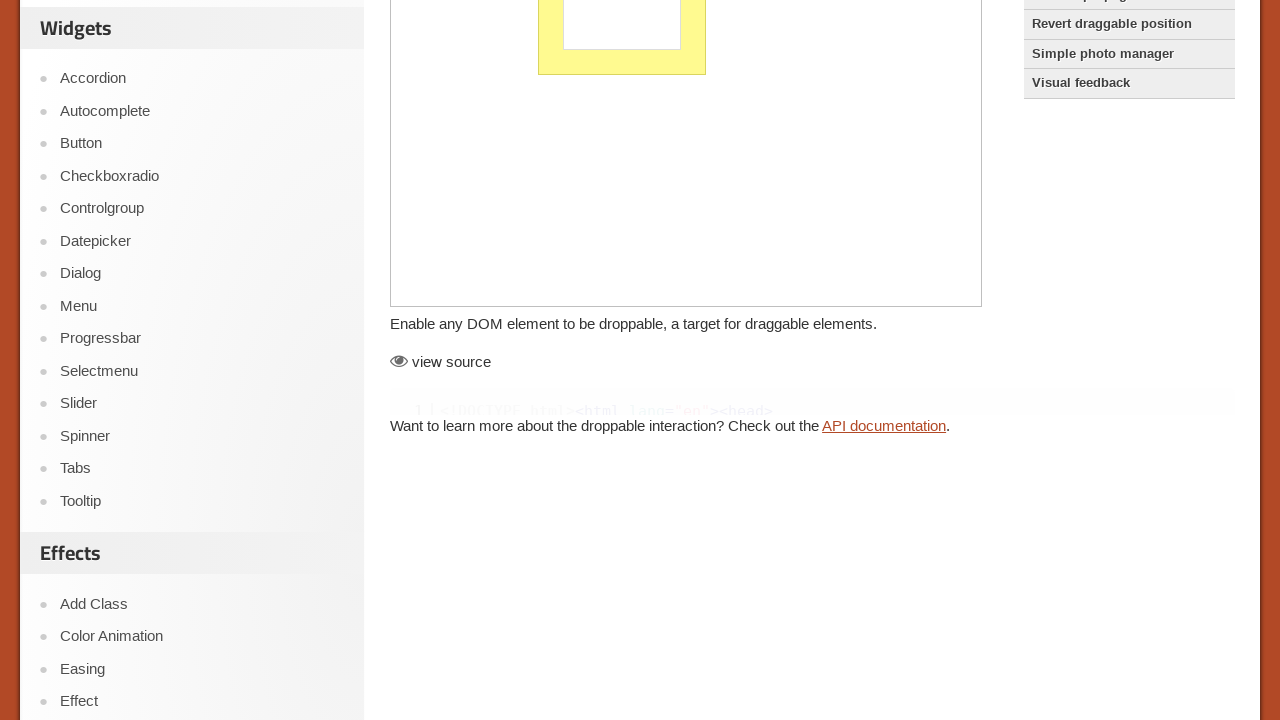

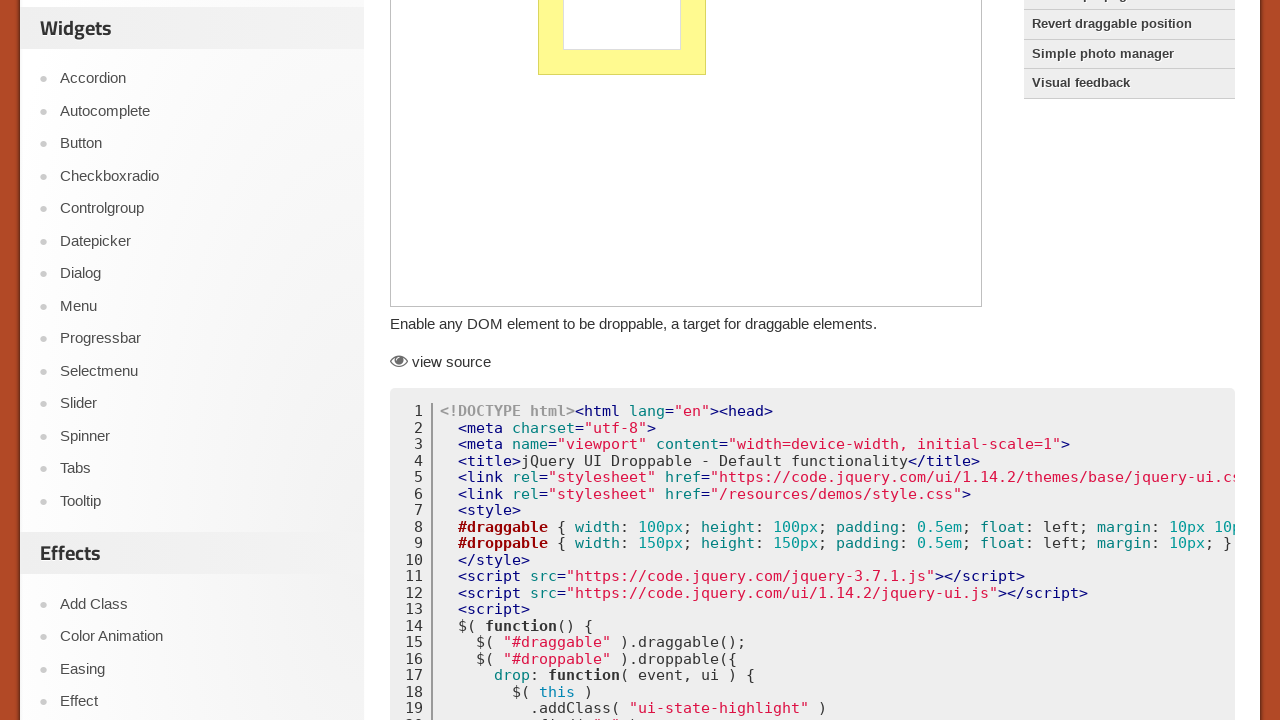